Tests a registration form by filling in first name, last name, and email fields, then submitting and verifying the success message.

Starting URL: http://suninjuly.github.io/registration1.html

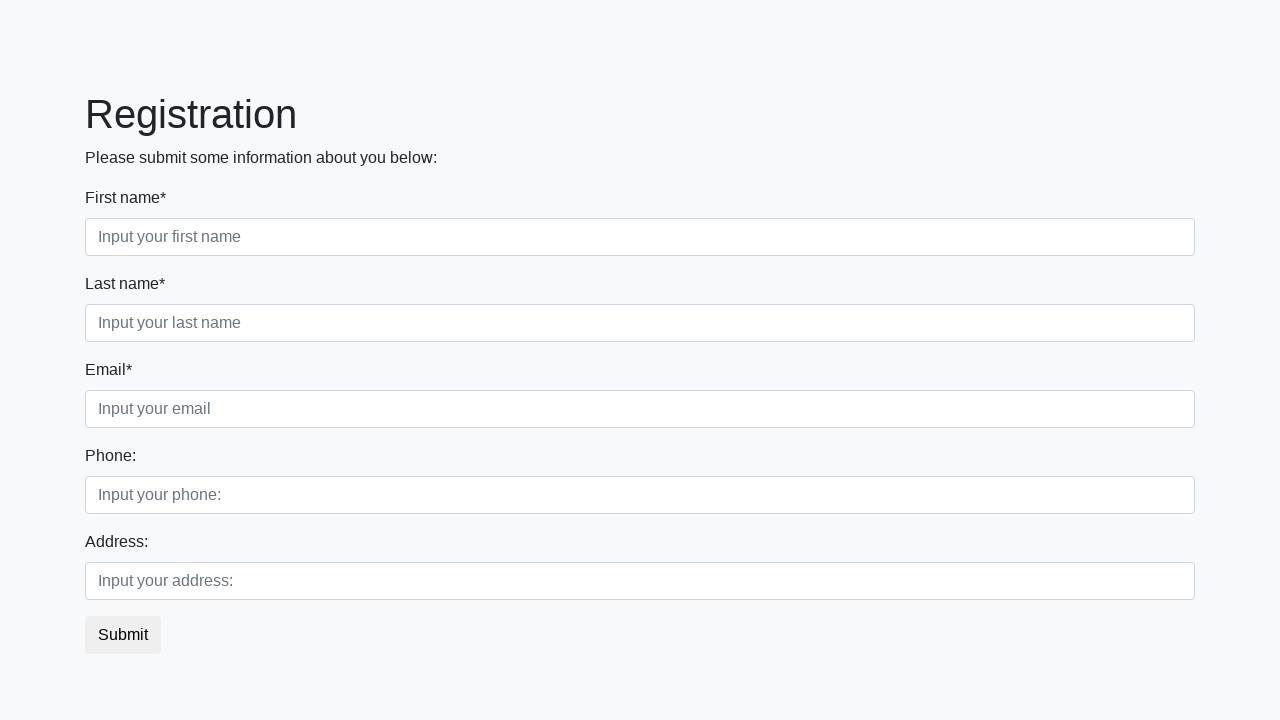

Navigated to registration form page
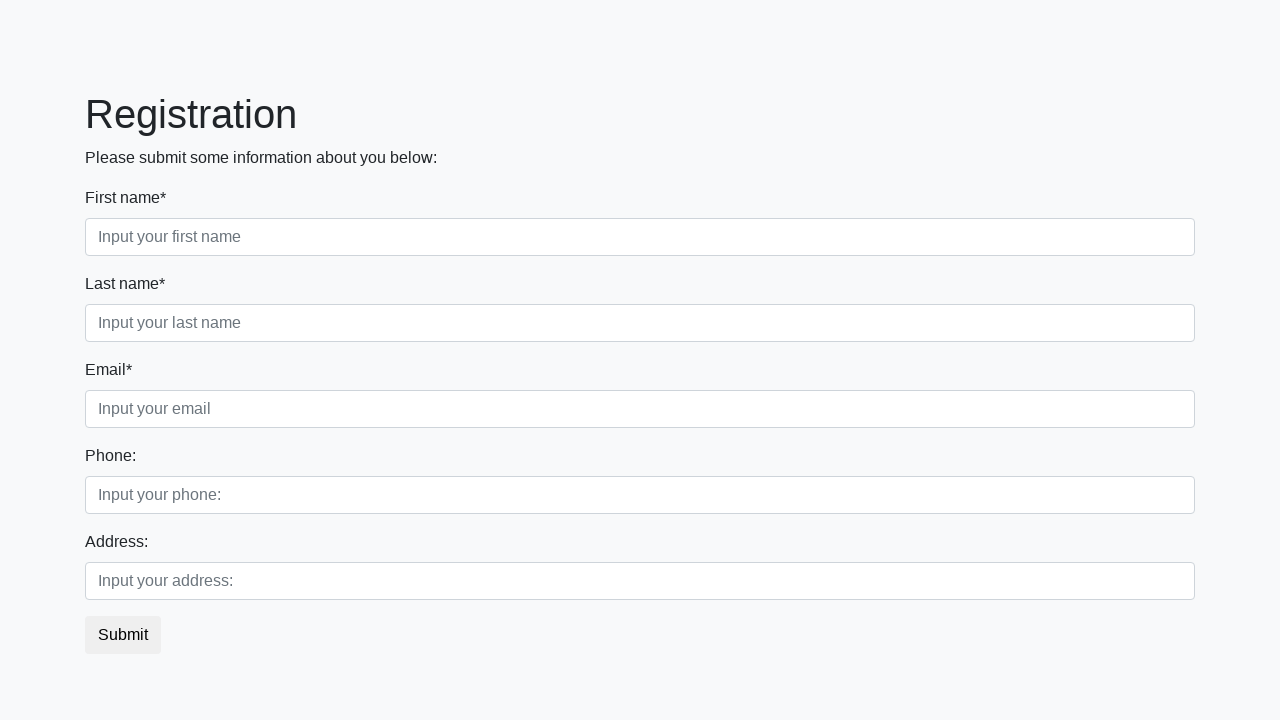

Filled first name field with 'Andrew' on input[placeholder*="Input your first name"]
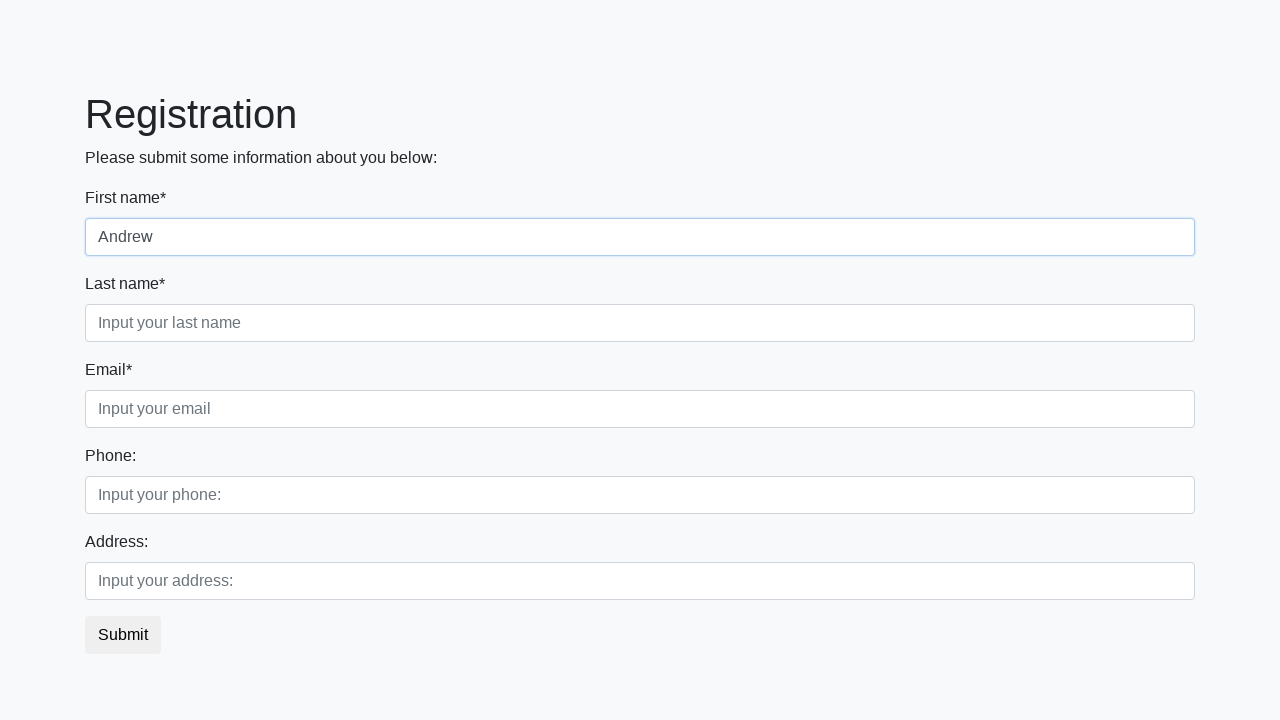

Filled last name field with 'Petrov' on input[placeholder*="Input your last name"]
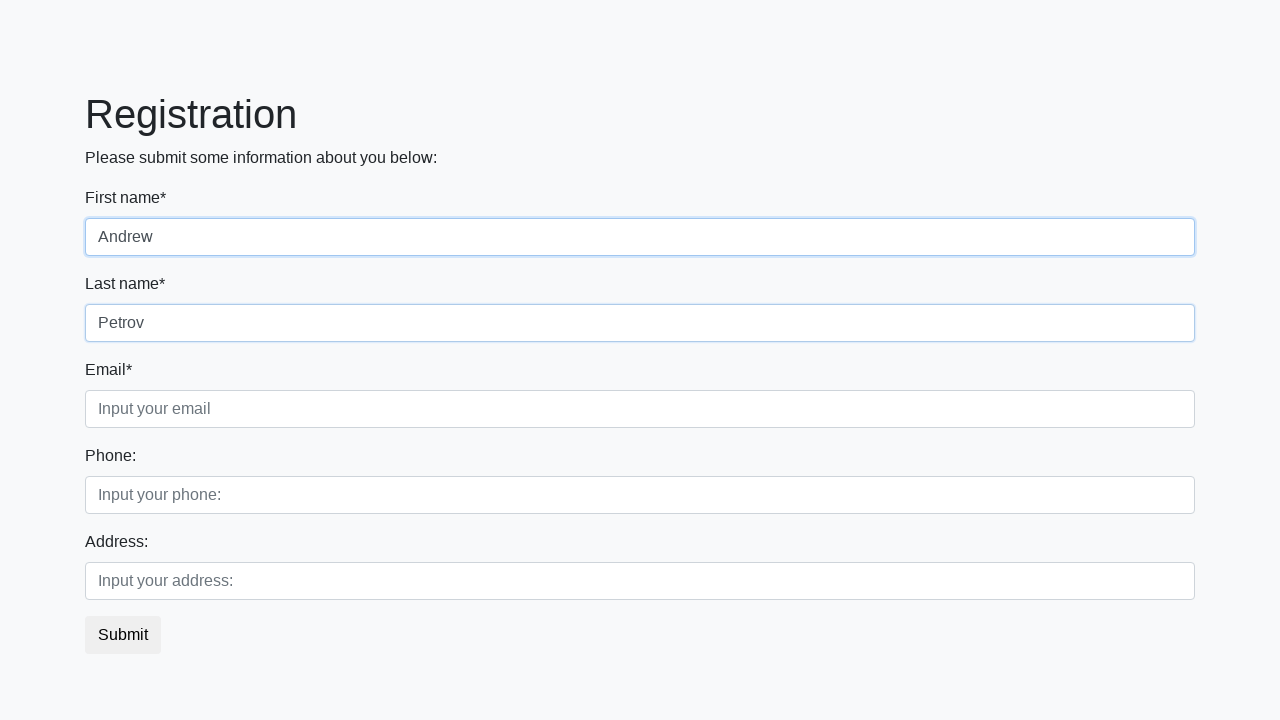

Filled email field with 'andrew@ya.ru' on input[placeholder*="Input your email"]
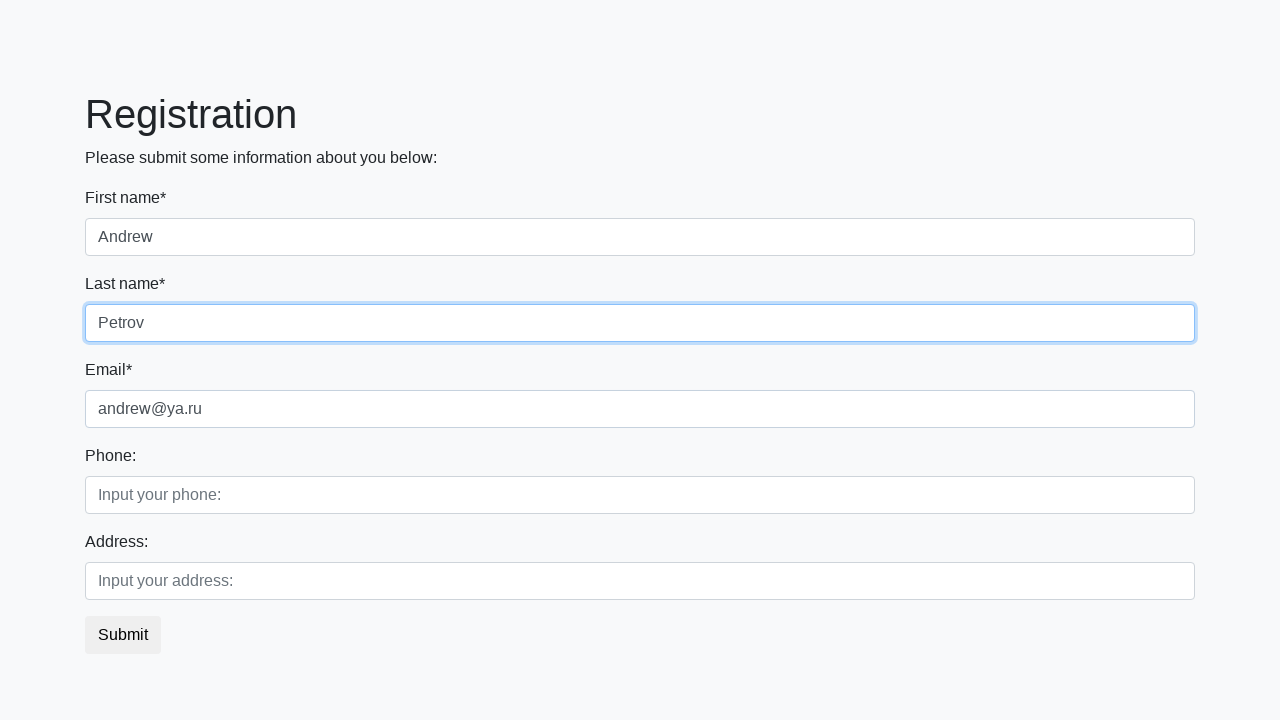

Clicked submit button to register at (123, 635) on button.btn
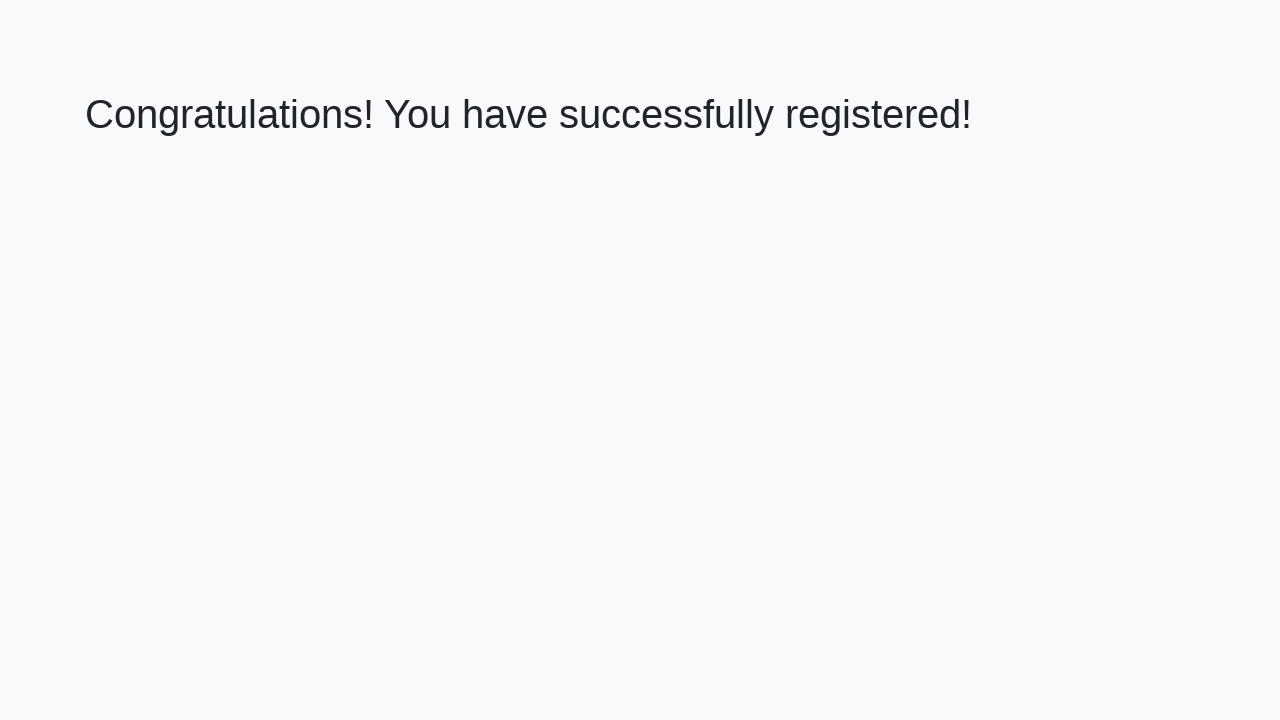

Success message heading loaded
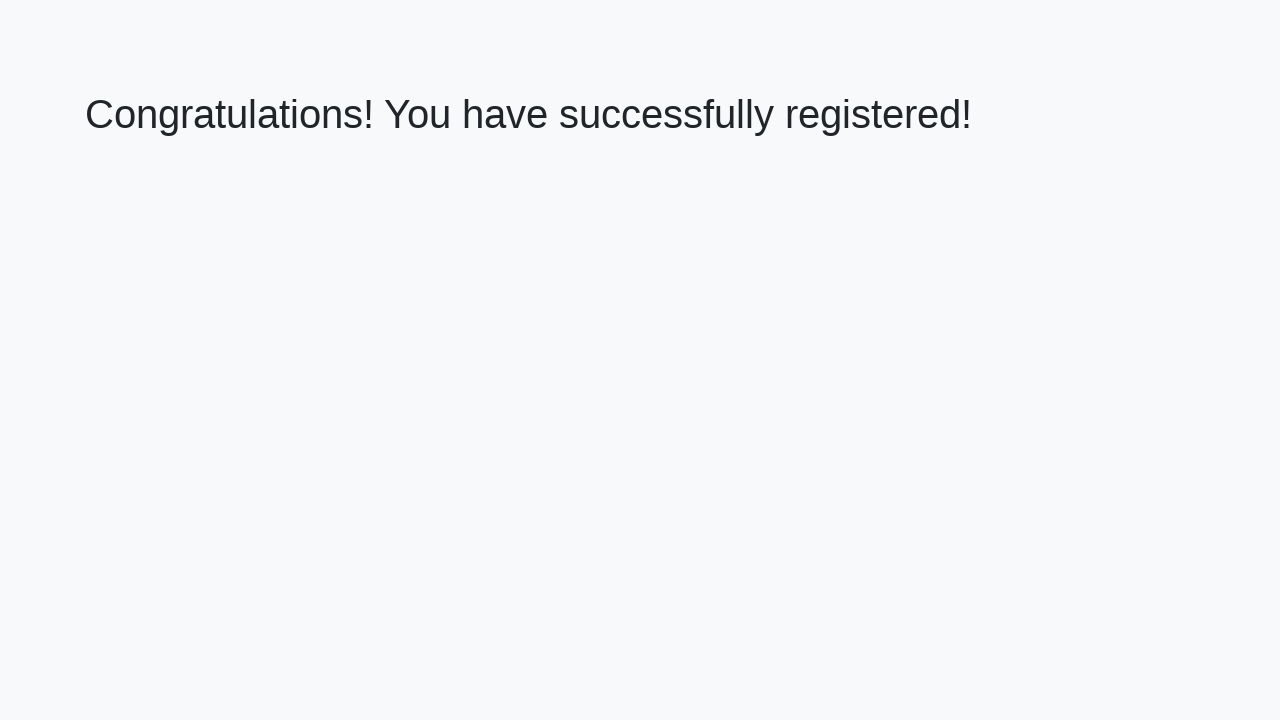

Retrieved success message text
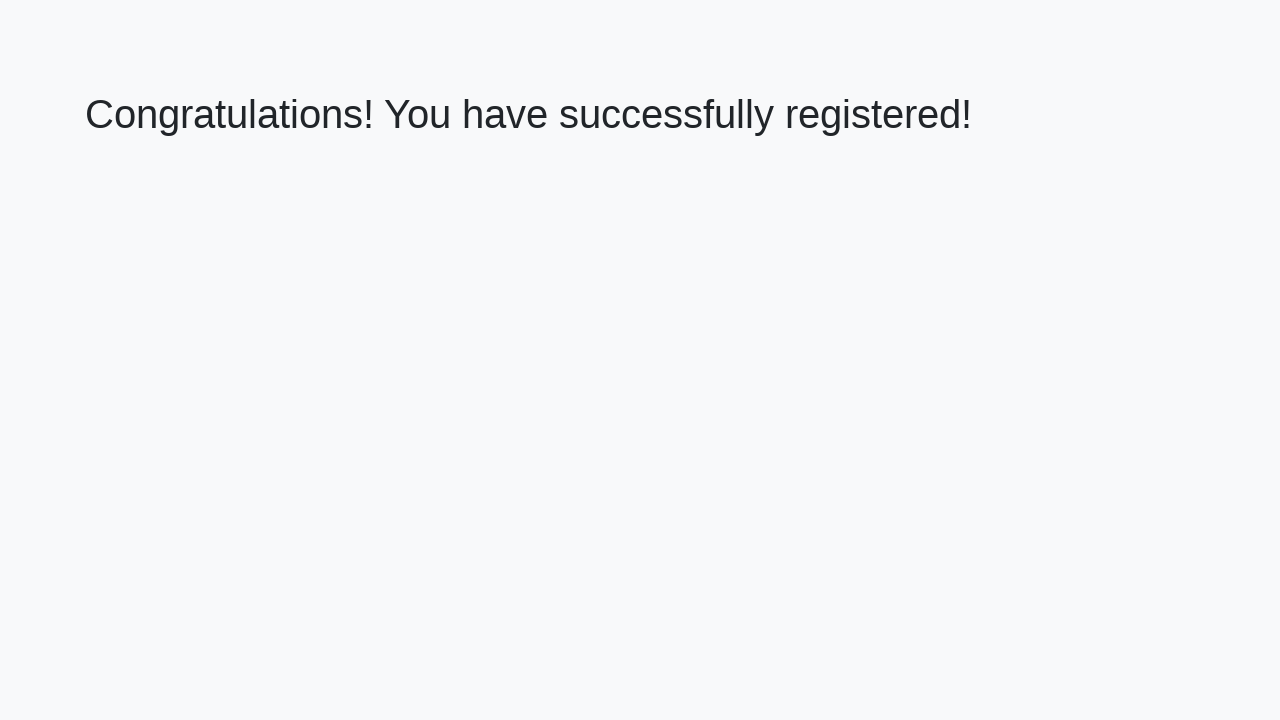

Verified success message: 'Congratulations! You have successfully registered!'
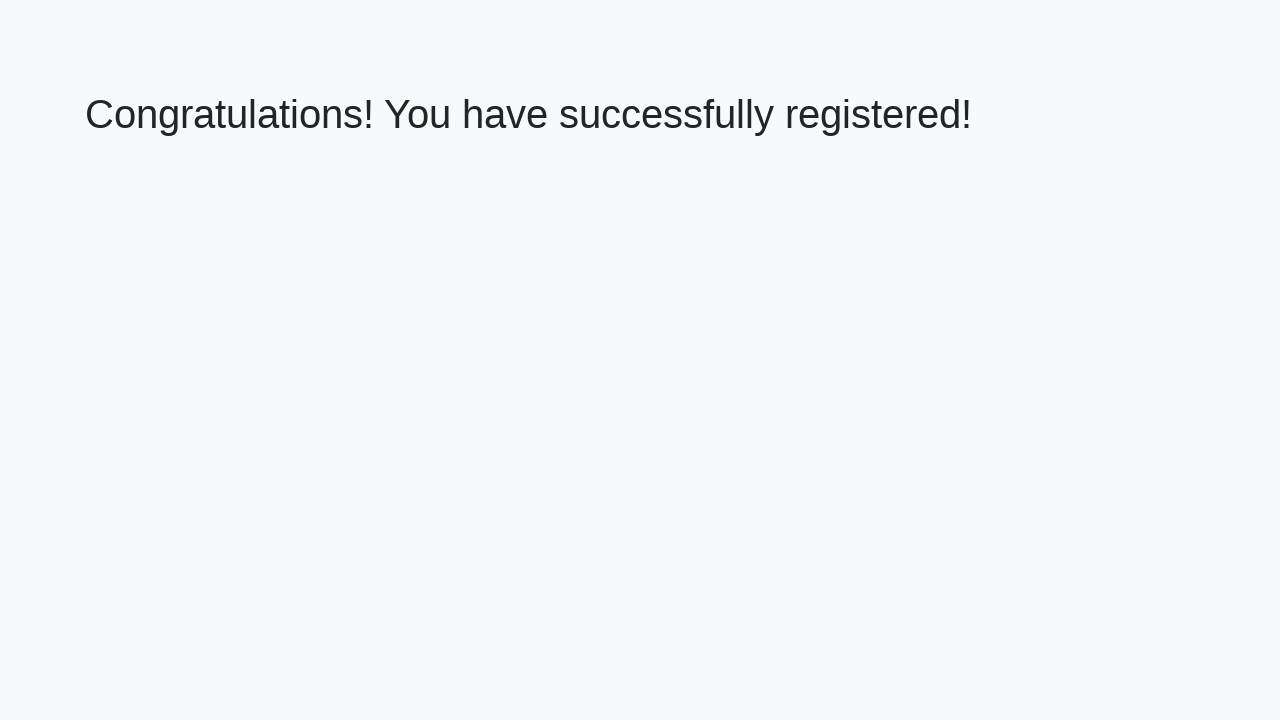

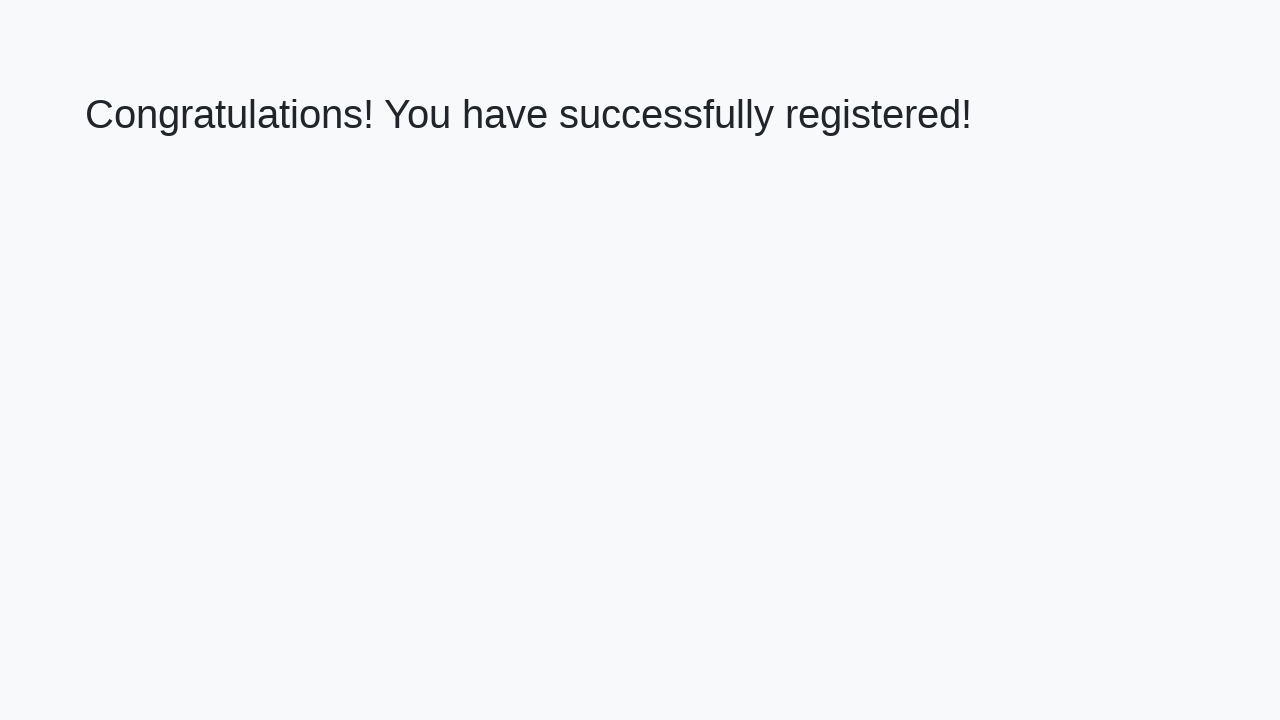